Tests adding a product to cart on an e-commerce demo site by filtering for Apple products, clicking on a product, adding it to cart, and verifying the cart opens with the correct product.

Starting URL: https://www.bstackdemo.com

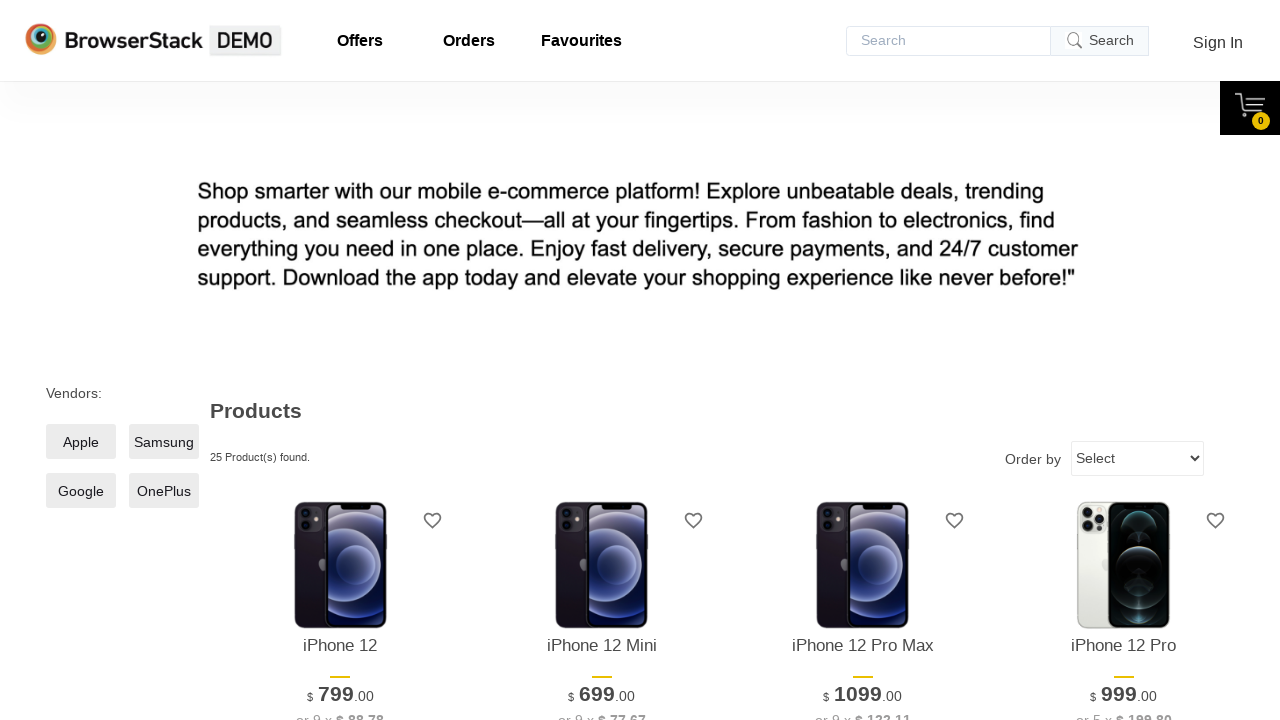

Set viewport size to 1280x1024
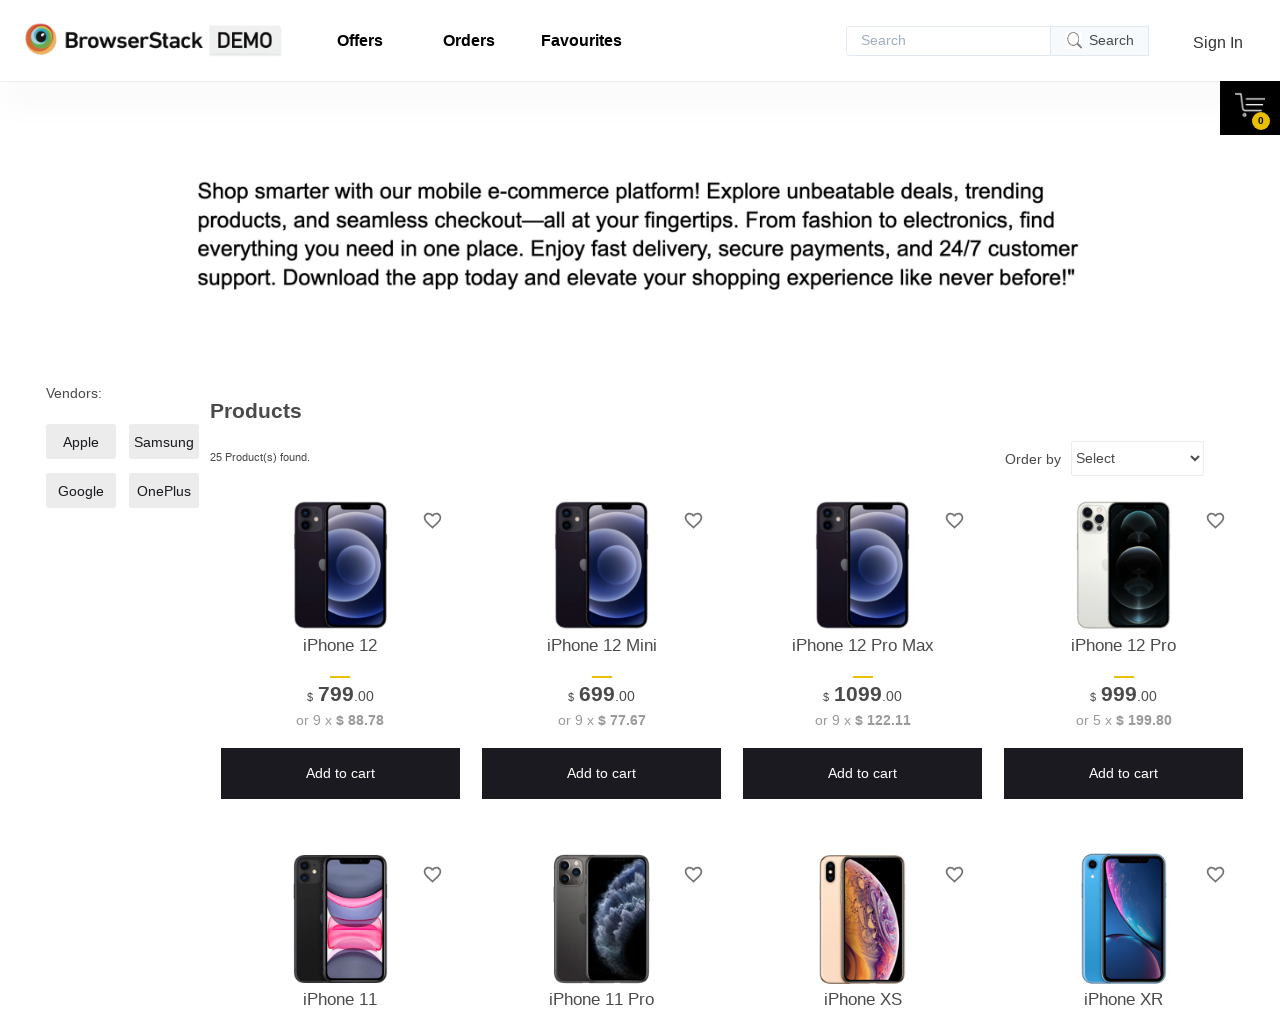

Apple filter checkbox appeared
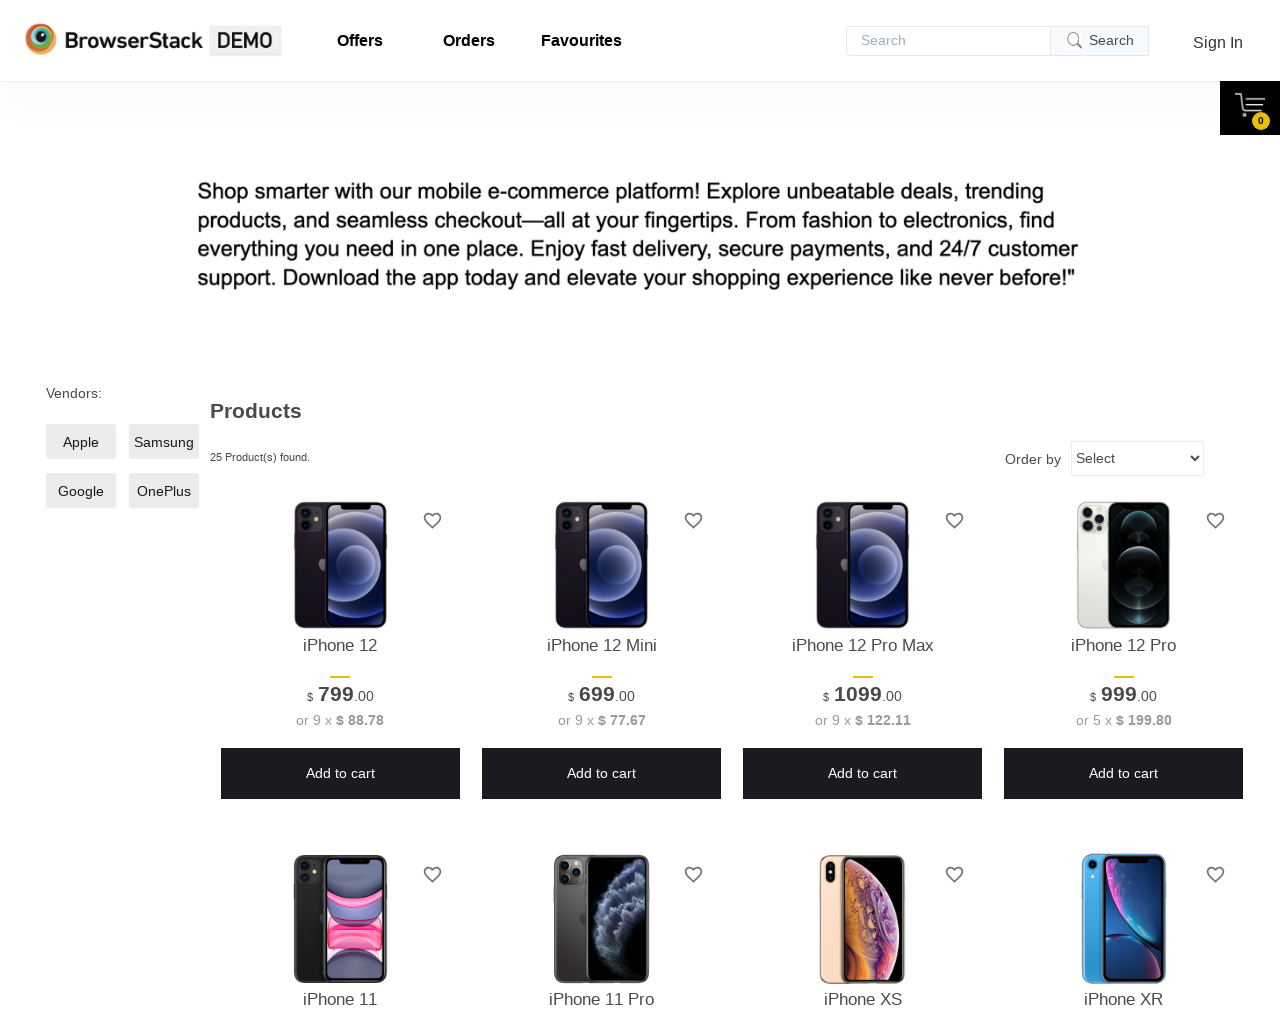

Clicked Apple filter checkbox to filter products at (81, 442) on //*[@id="__next"]/div/div/main/div[1]/div[1]/label/span
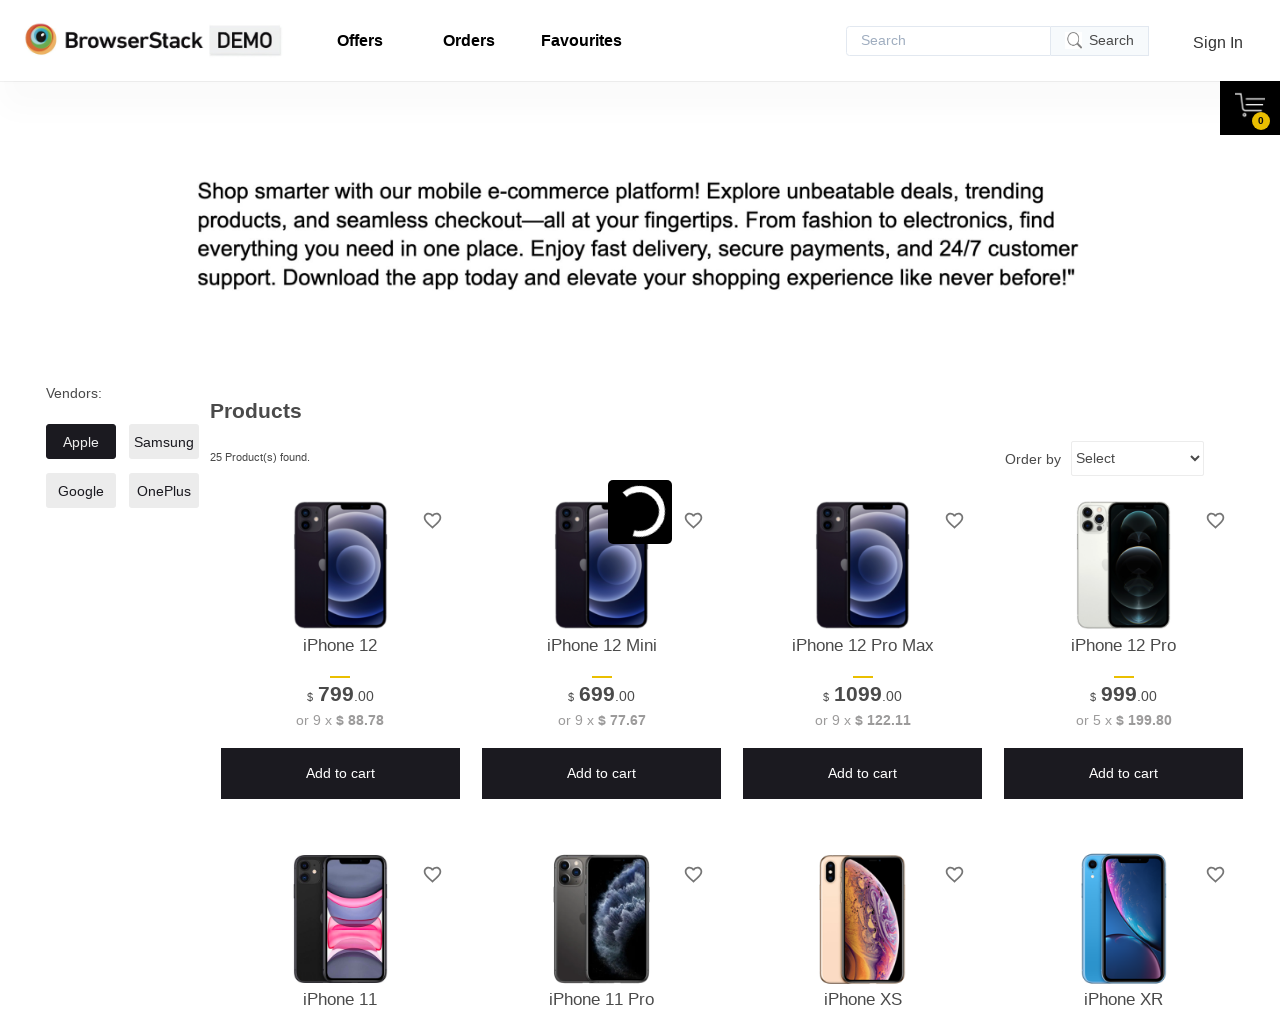

Captured first product name: iPhone 12
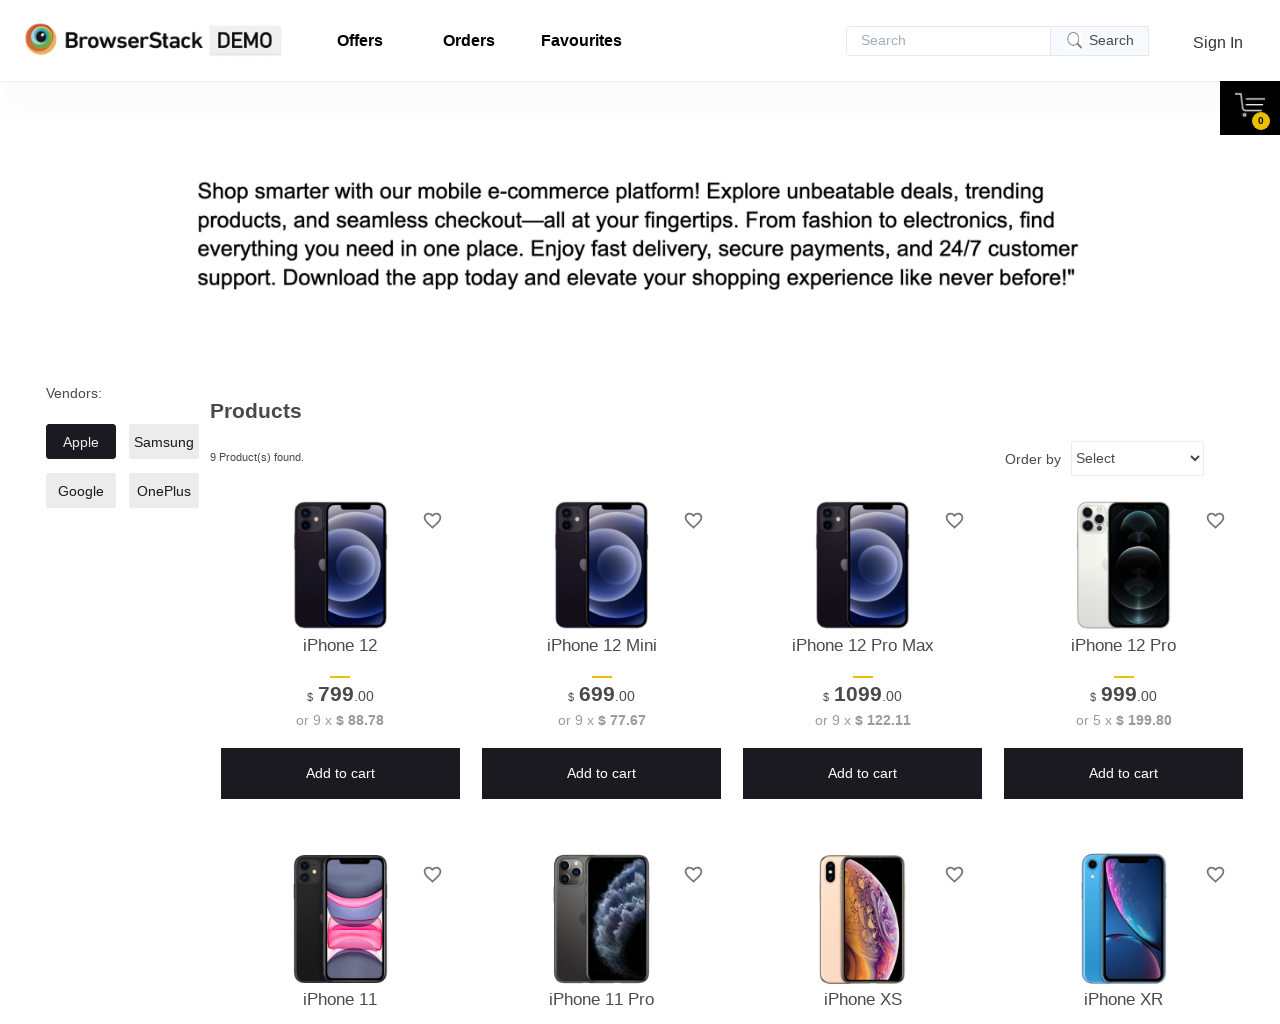

Add to Cart button is visible for first product
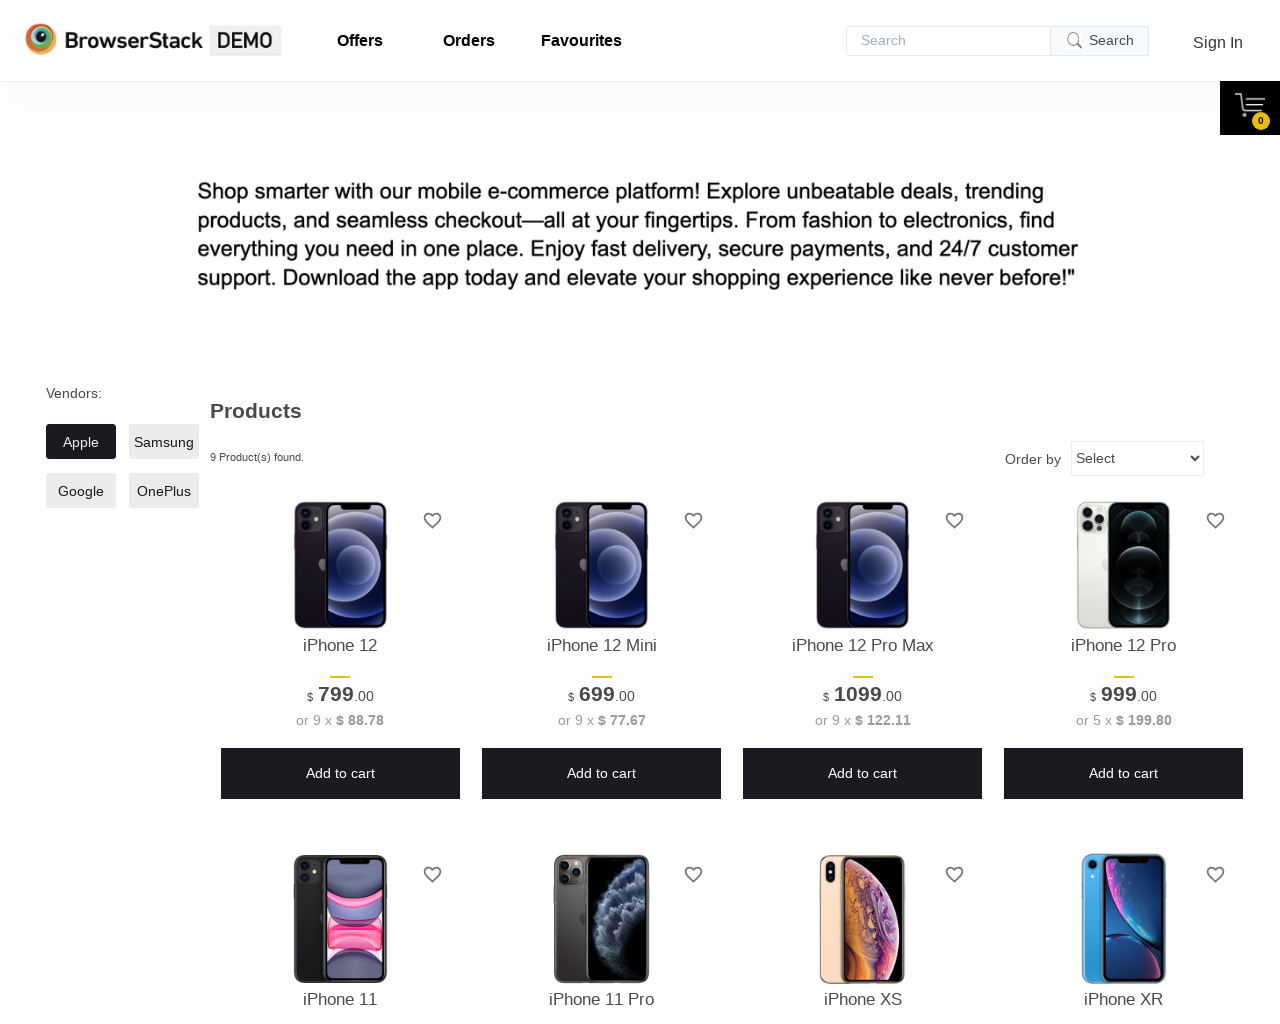

Clicked Add to Cart button for the first product at (340, 774) on //*[@id="1"]/div[4]
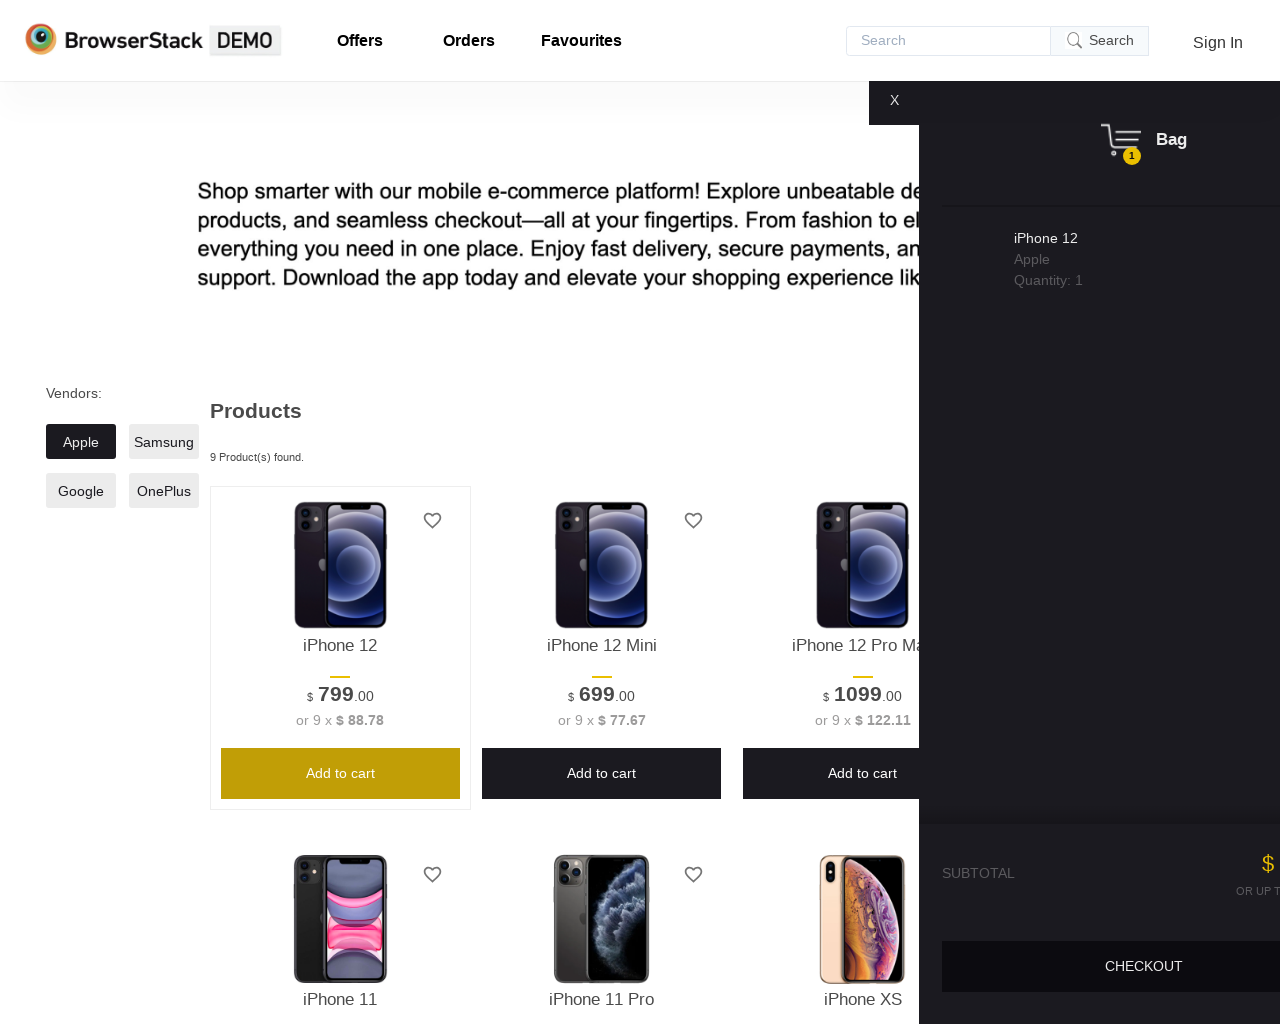

Cart panel opened successfully
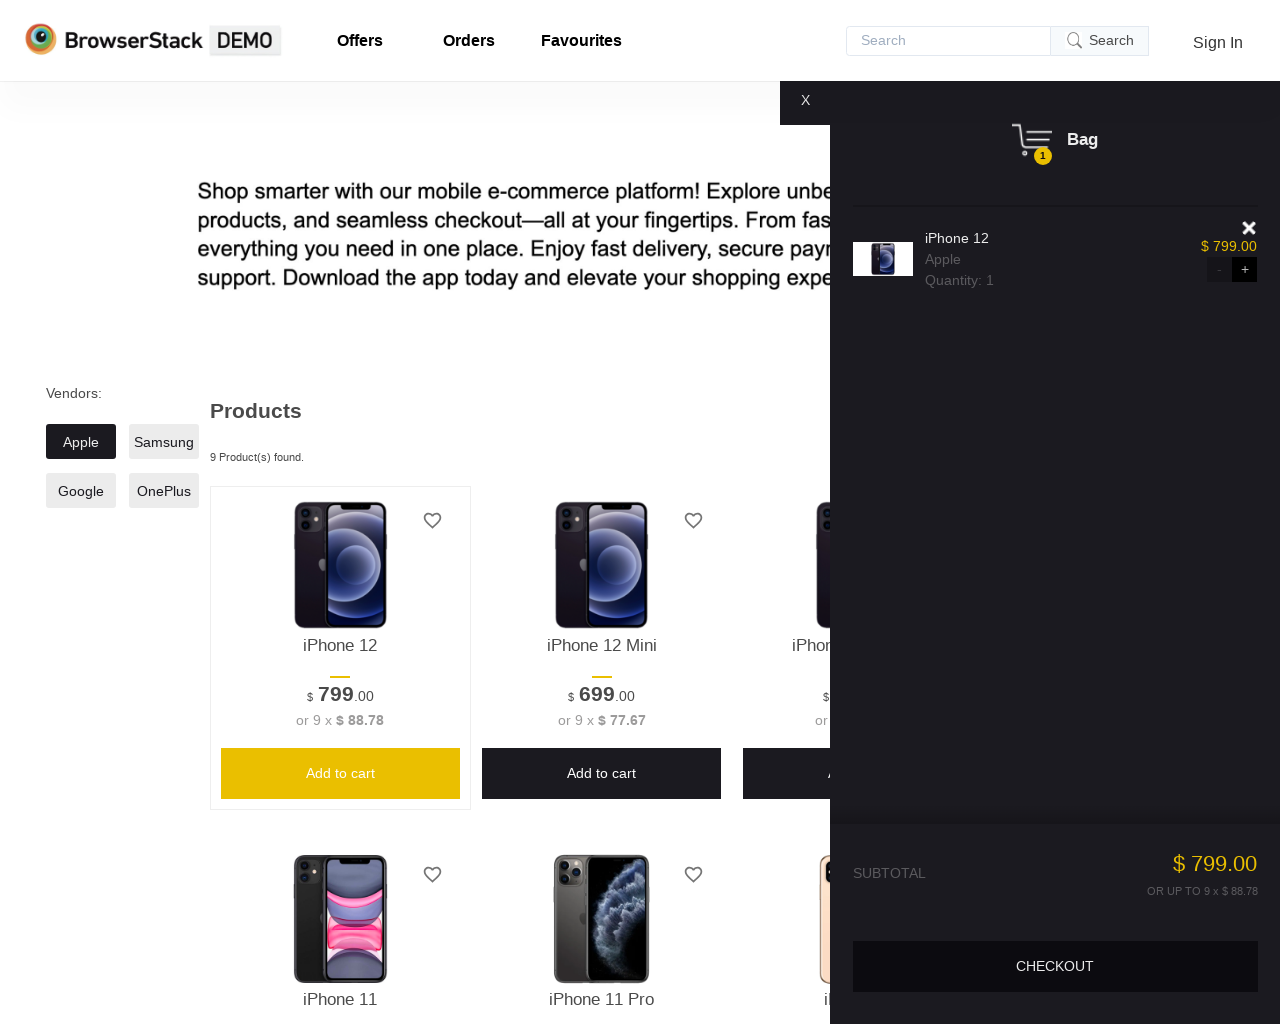

Retrieved product from cart: iPhone 12
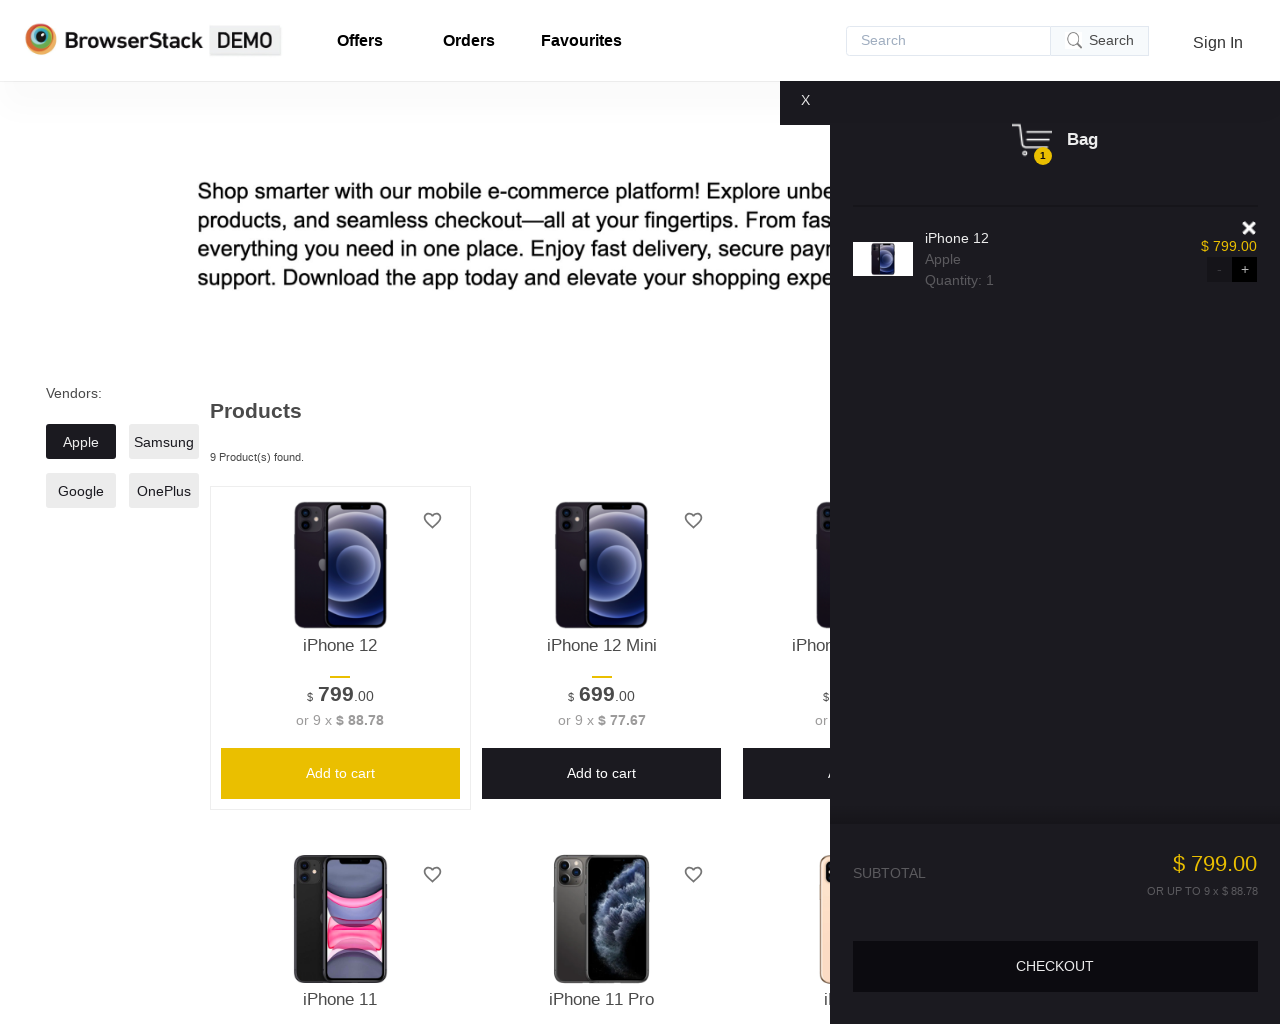

Verified product names match: 'iPhone 12' == 'iPhone 12'
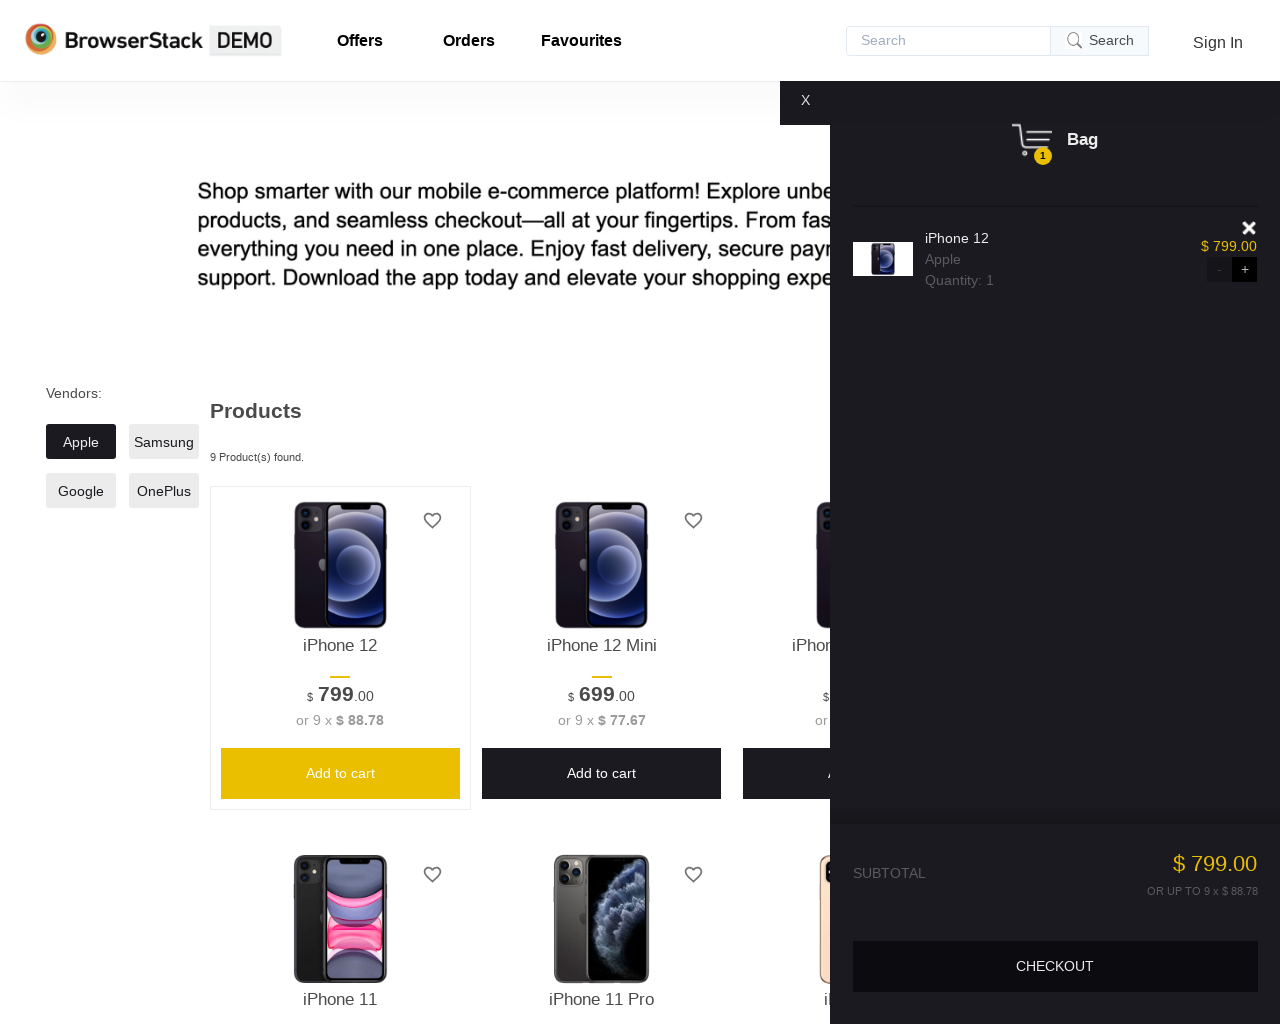

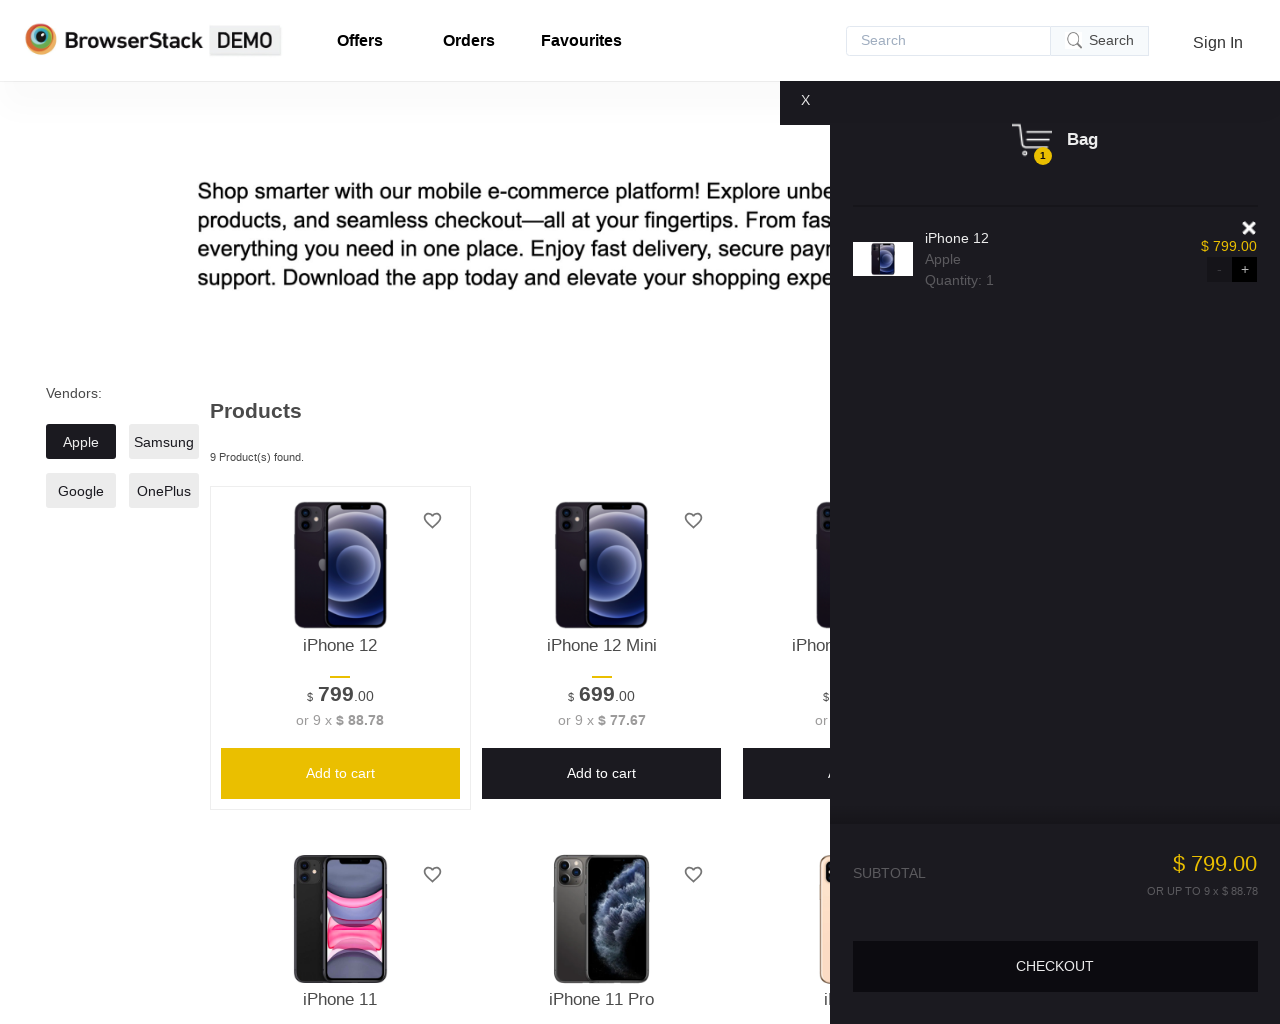